Tests login form validation by clicking the login button without entering credentials and verifying the "Username is required" error message is displayed

Starting URL: https://www.saucedemo.com/

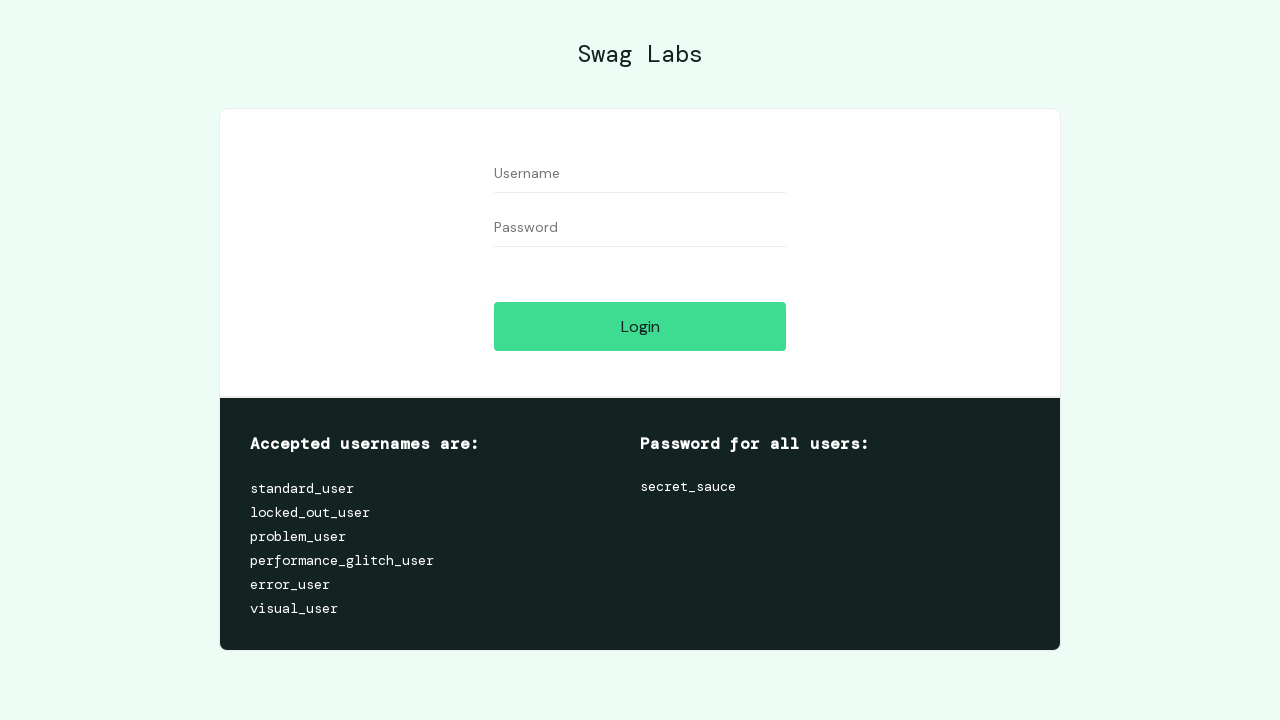

Navigated to Sauce Demo login page
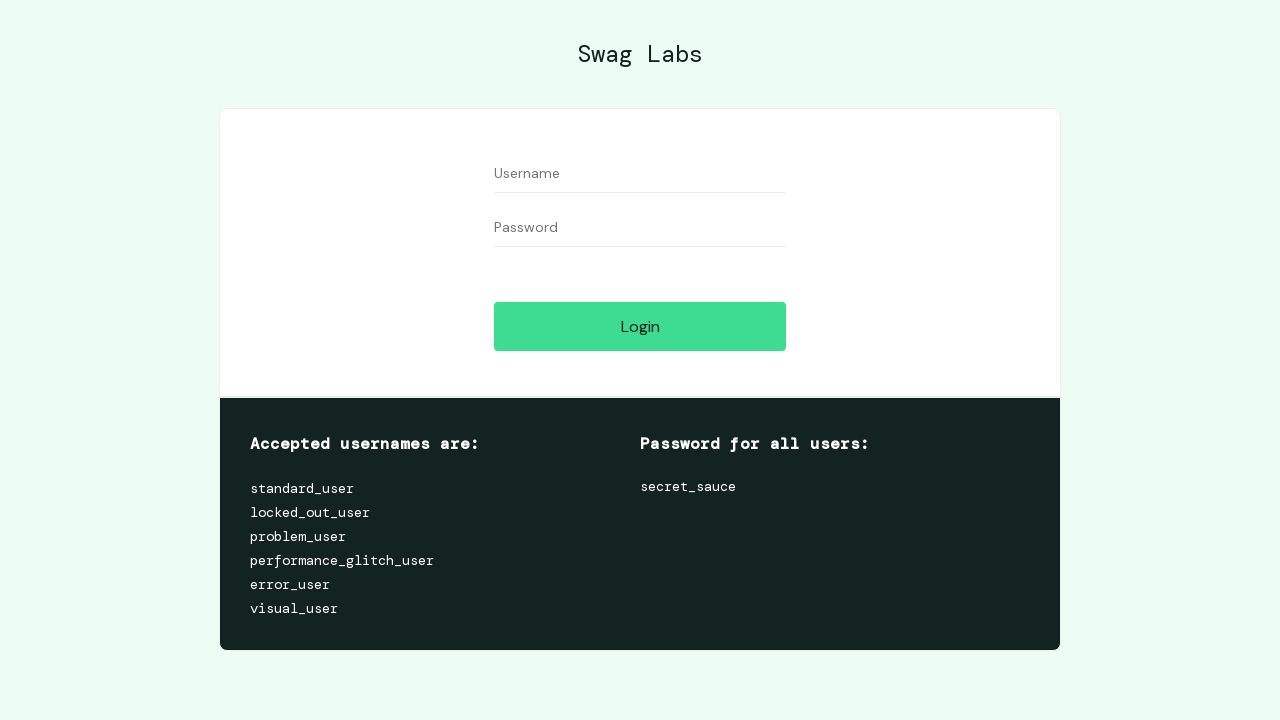

Clicked on username field at (640, 174) on #user-name
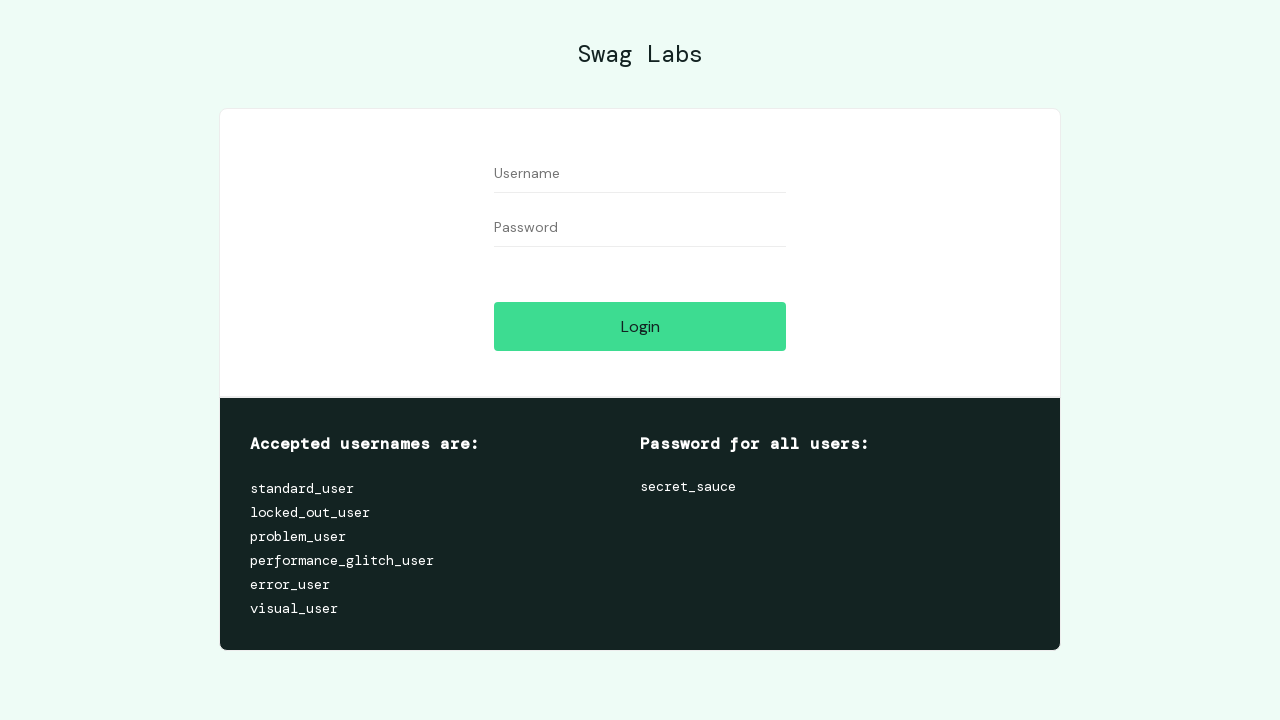

Clicked on password field at (640, 228) on #password
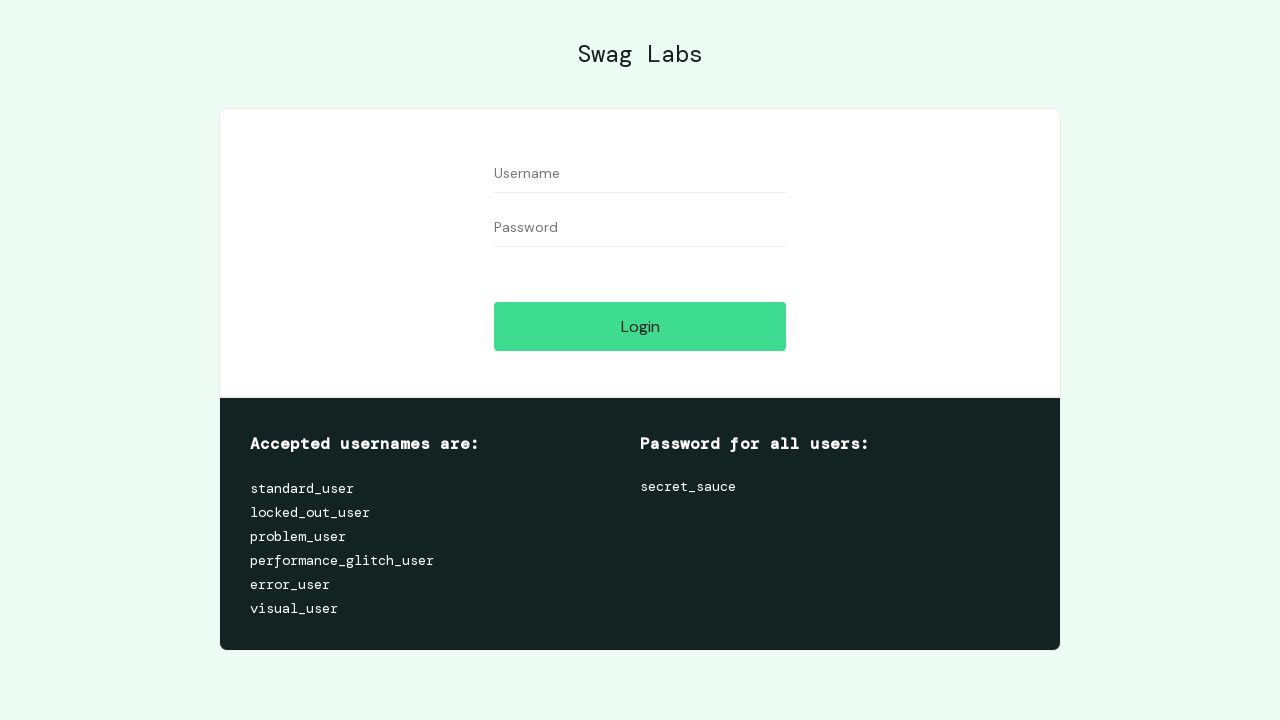

Clicked login button without entering credentials at (640, 326) on #login-button
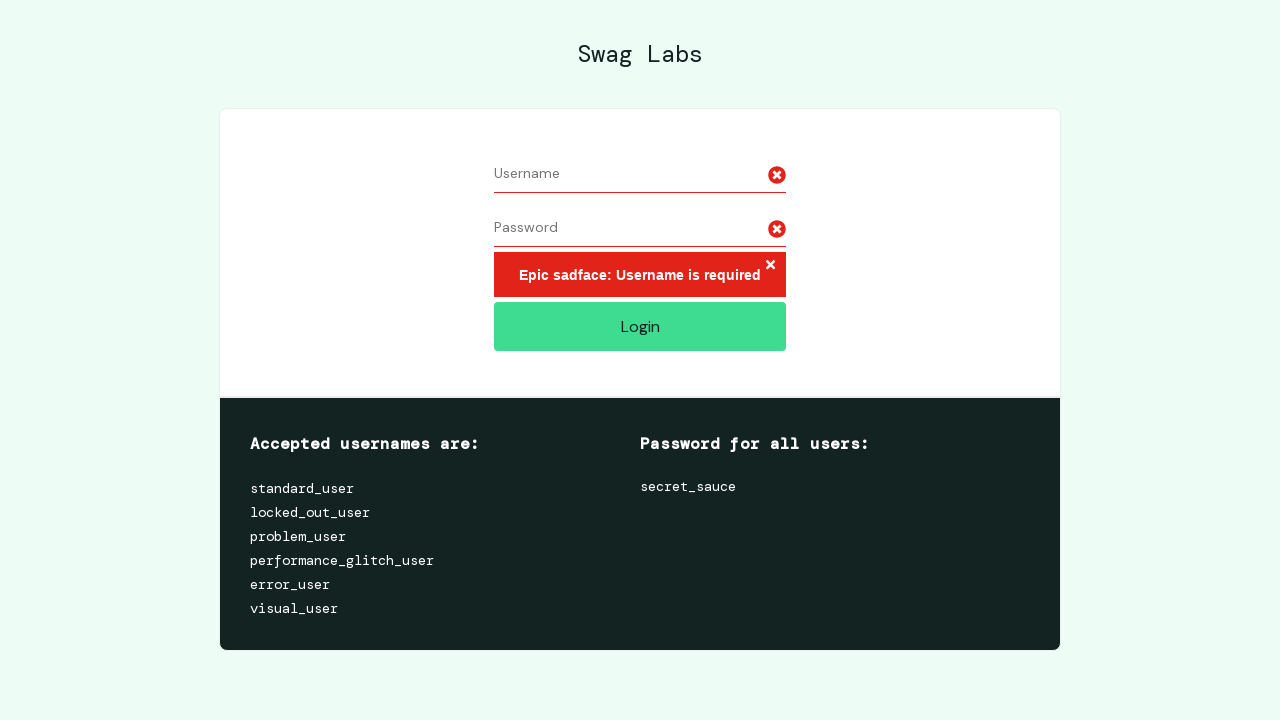

Located error message element
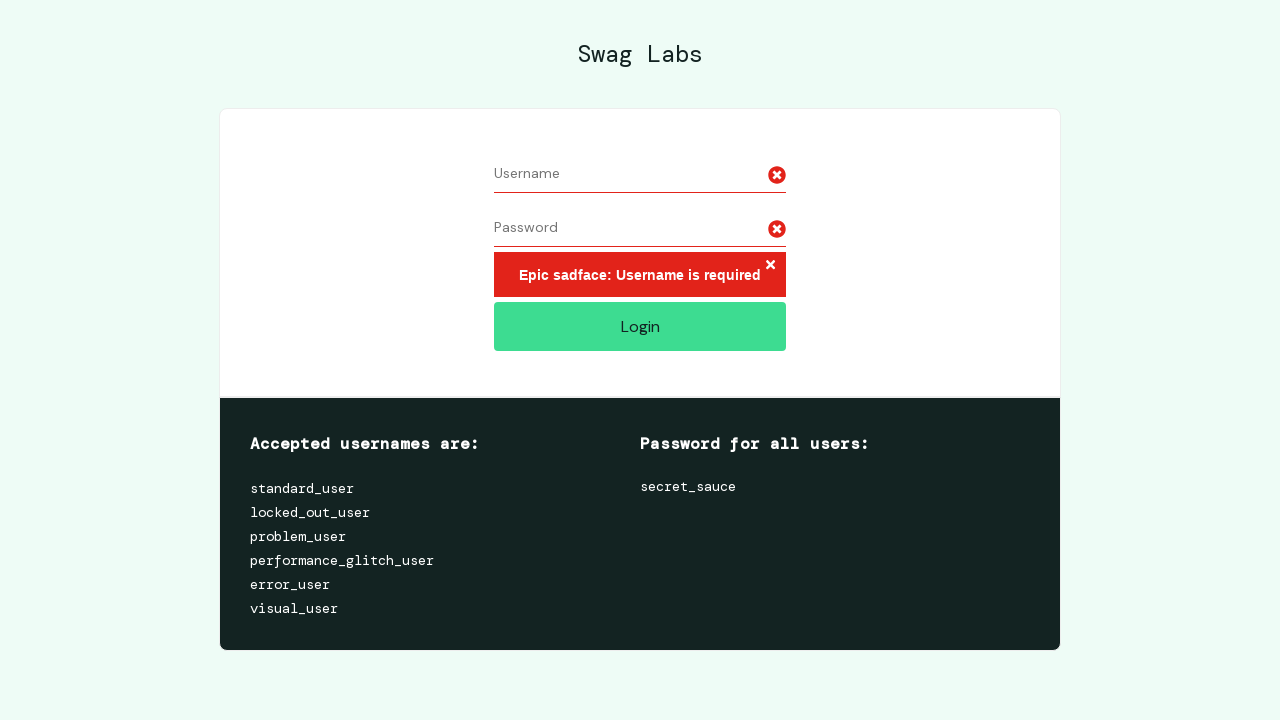

Verified error message 'Epic sadface: Username is required' is displayed
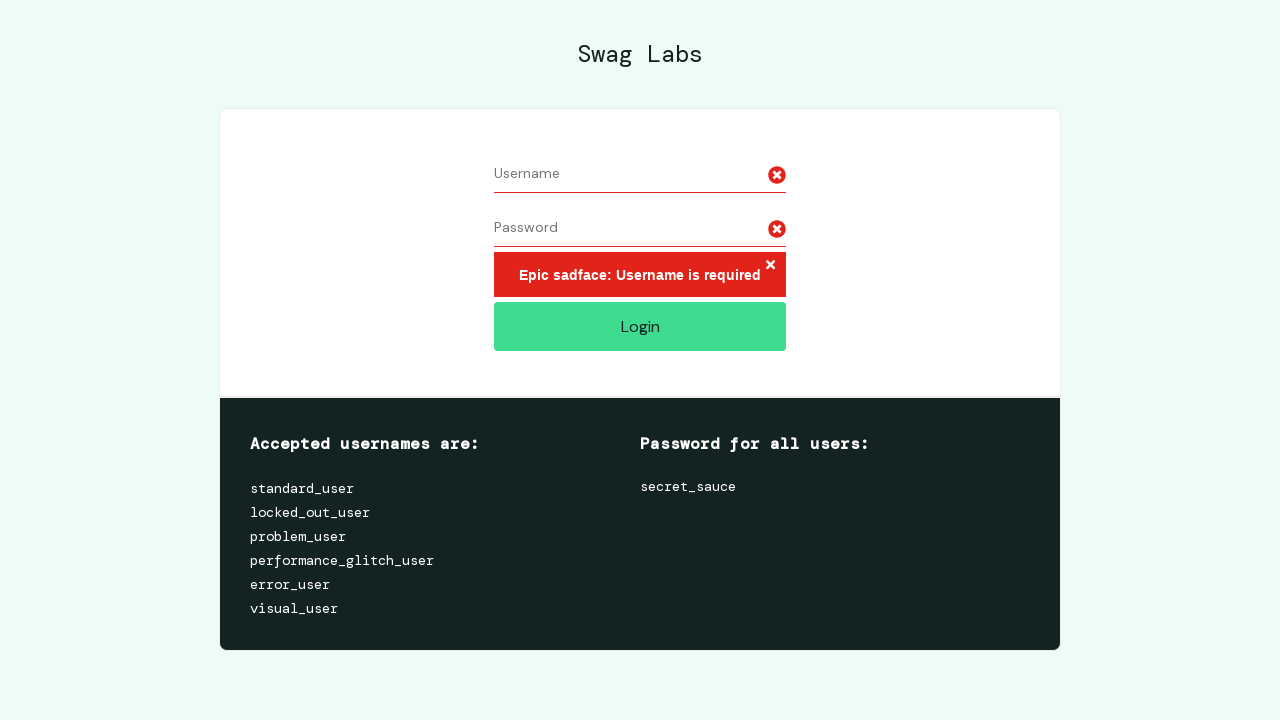

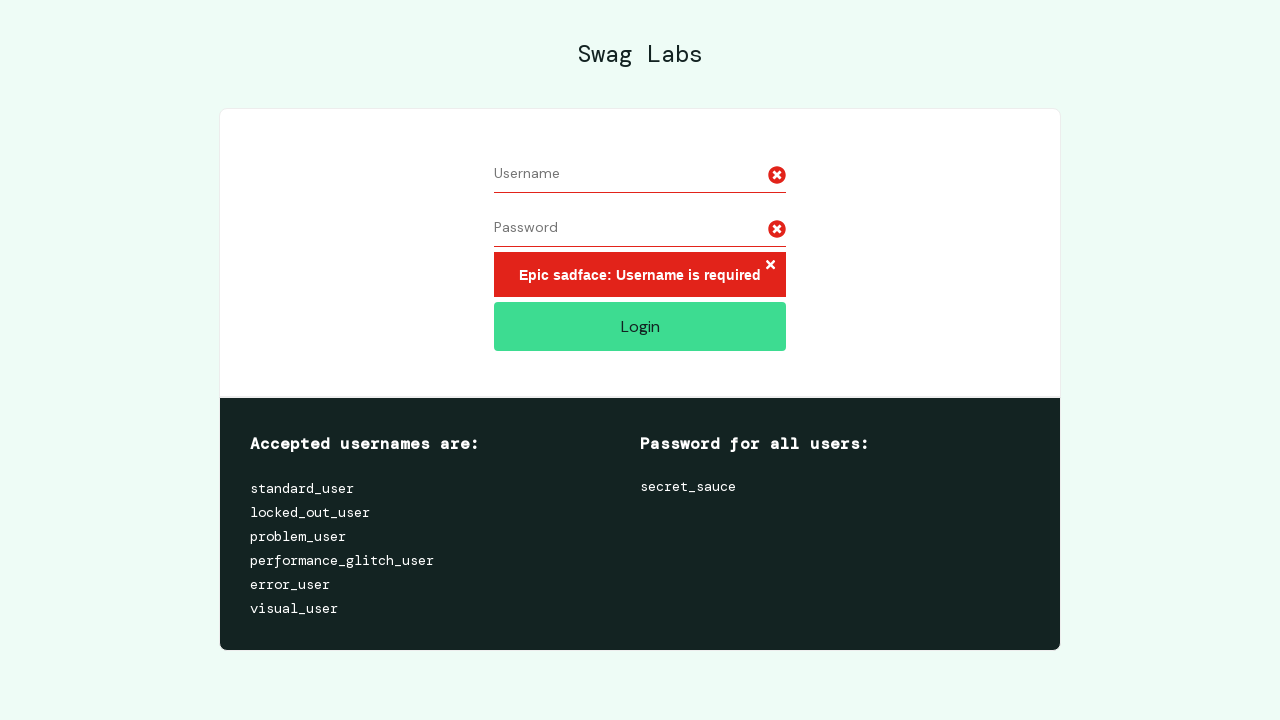